Navigates to a Selenium course content page and clicks on an accordion heading element to expand a section.

Starting URL: http://greenstech.in/selenium-course-content.html

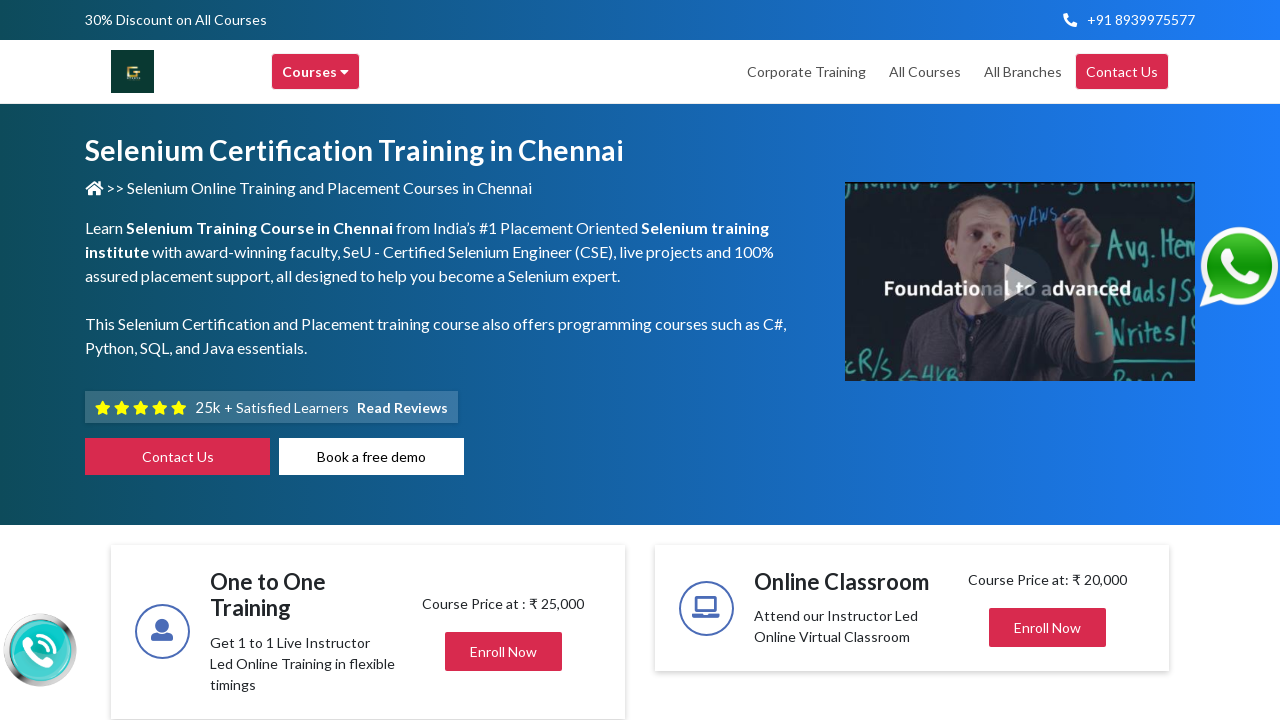

Set viewport size to 1920x1080
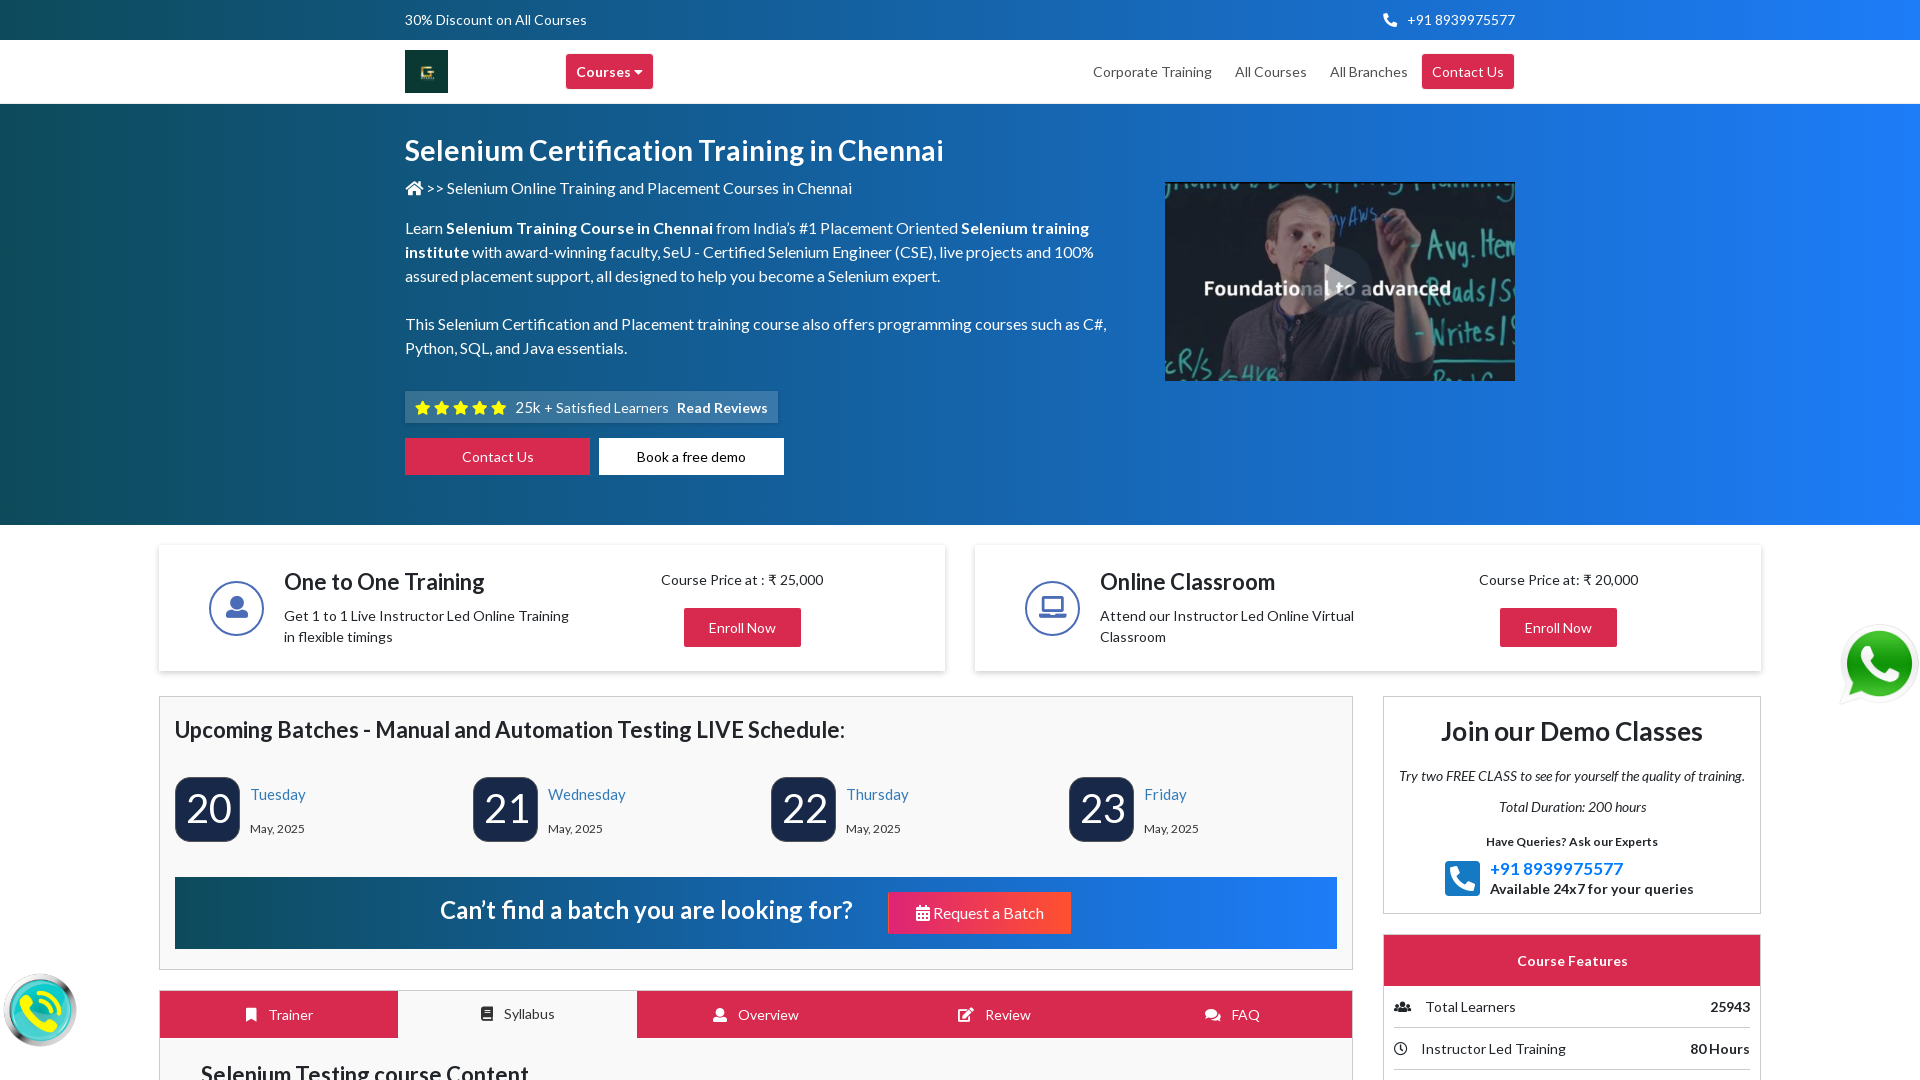

Navigated to Selenium course content page
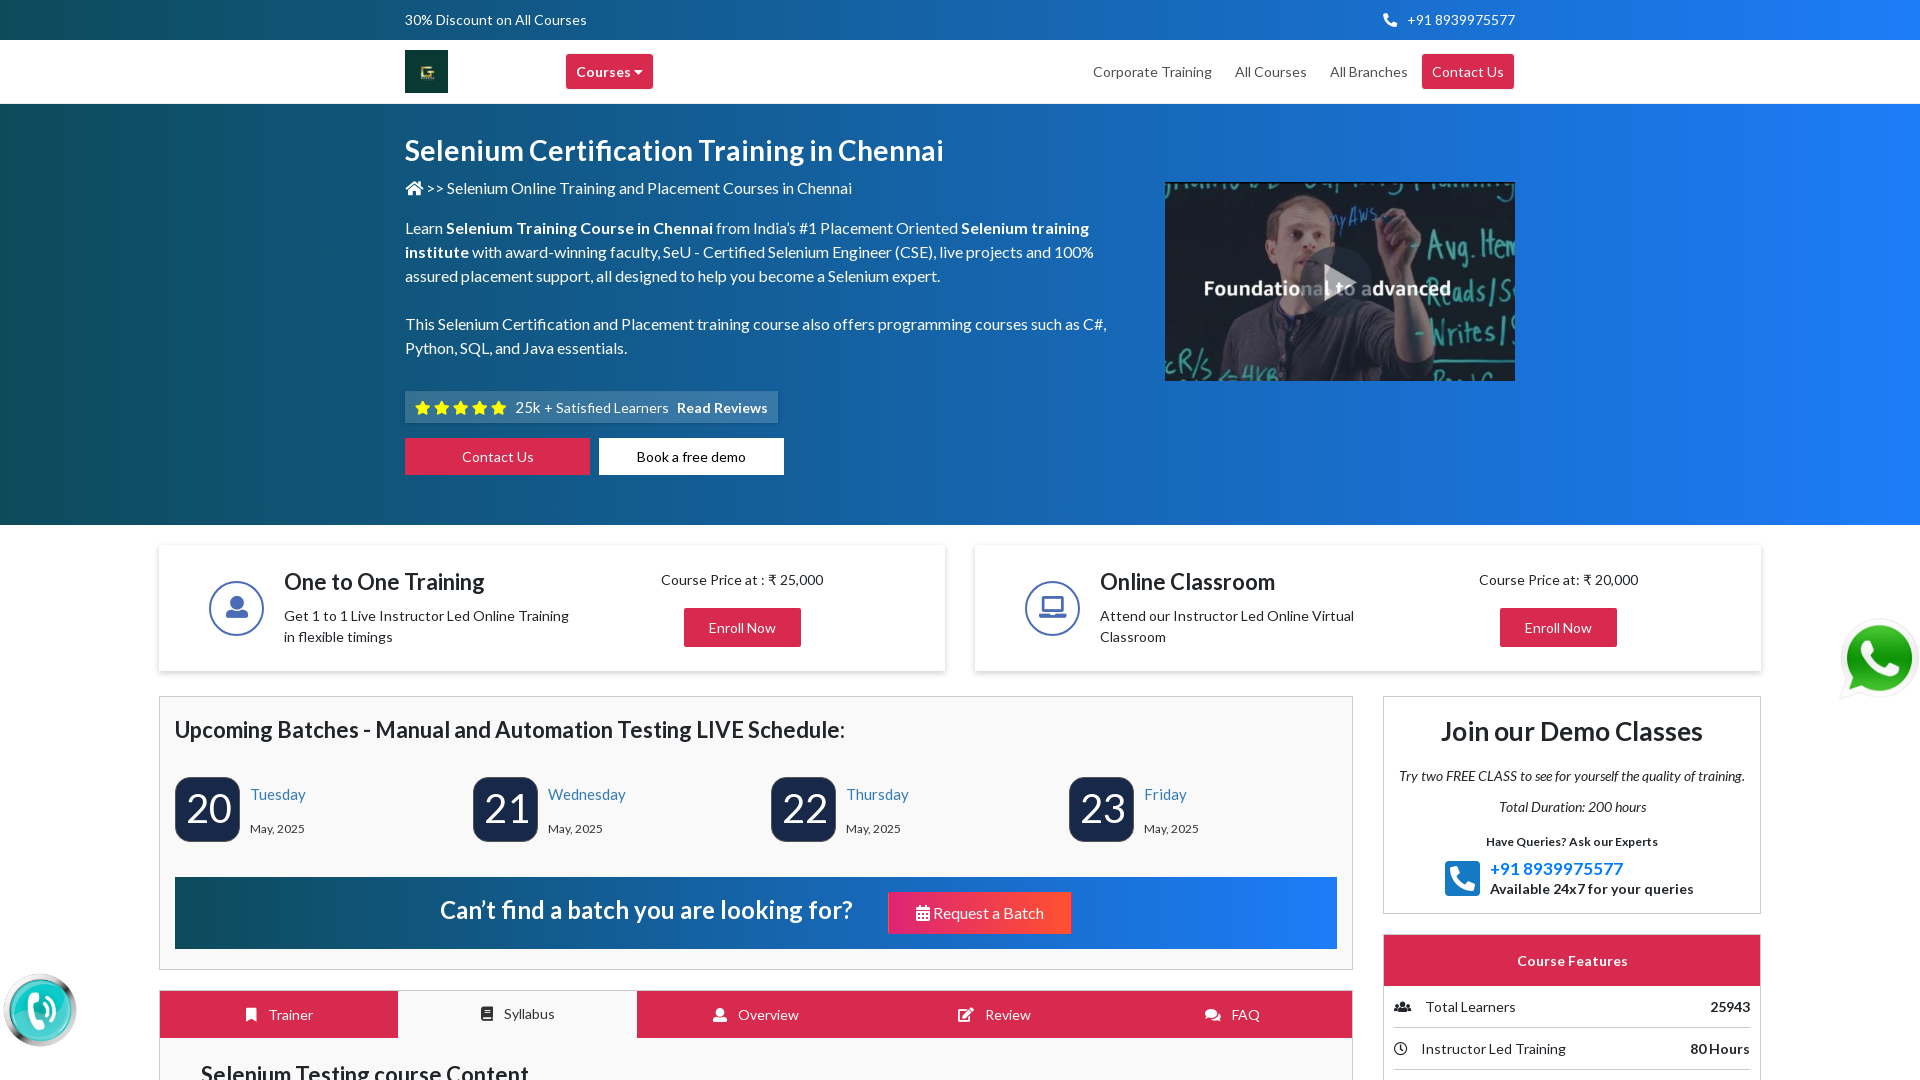

Clicked accordion heading element to expand section at (1572, 540) on xpath=//div[@id='heading302']
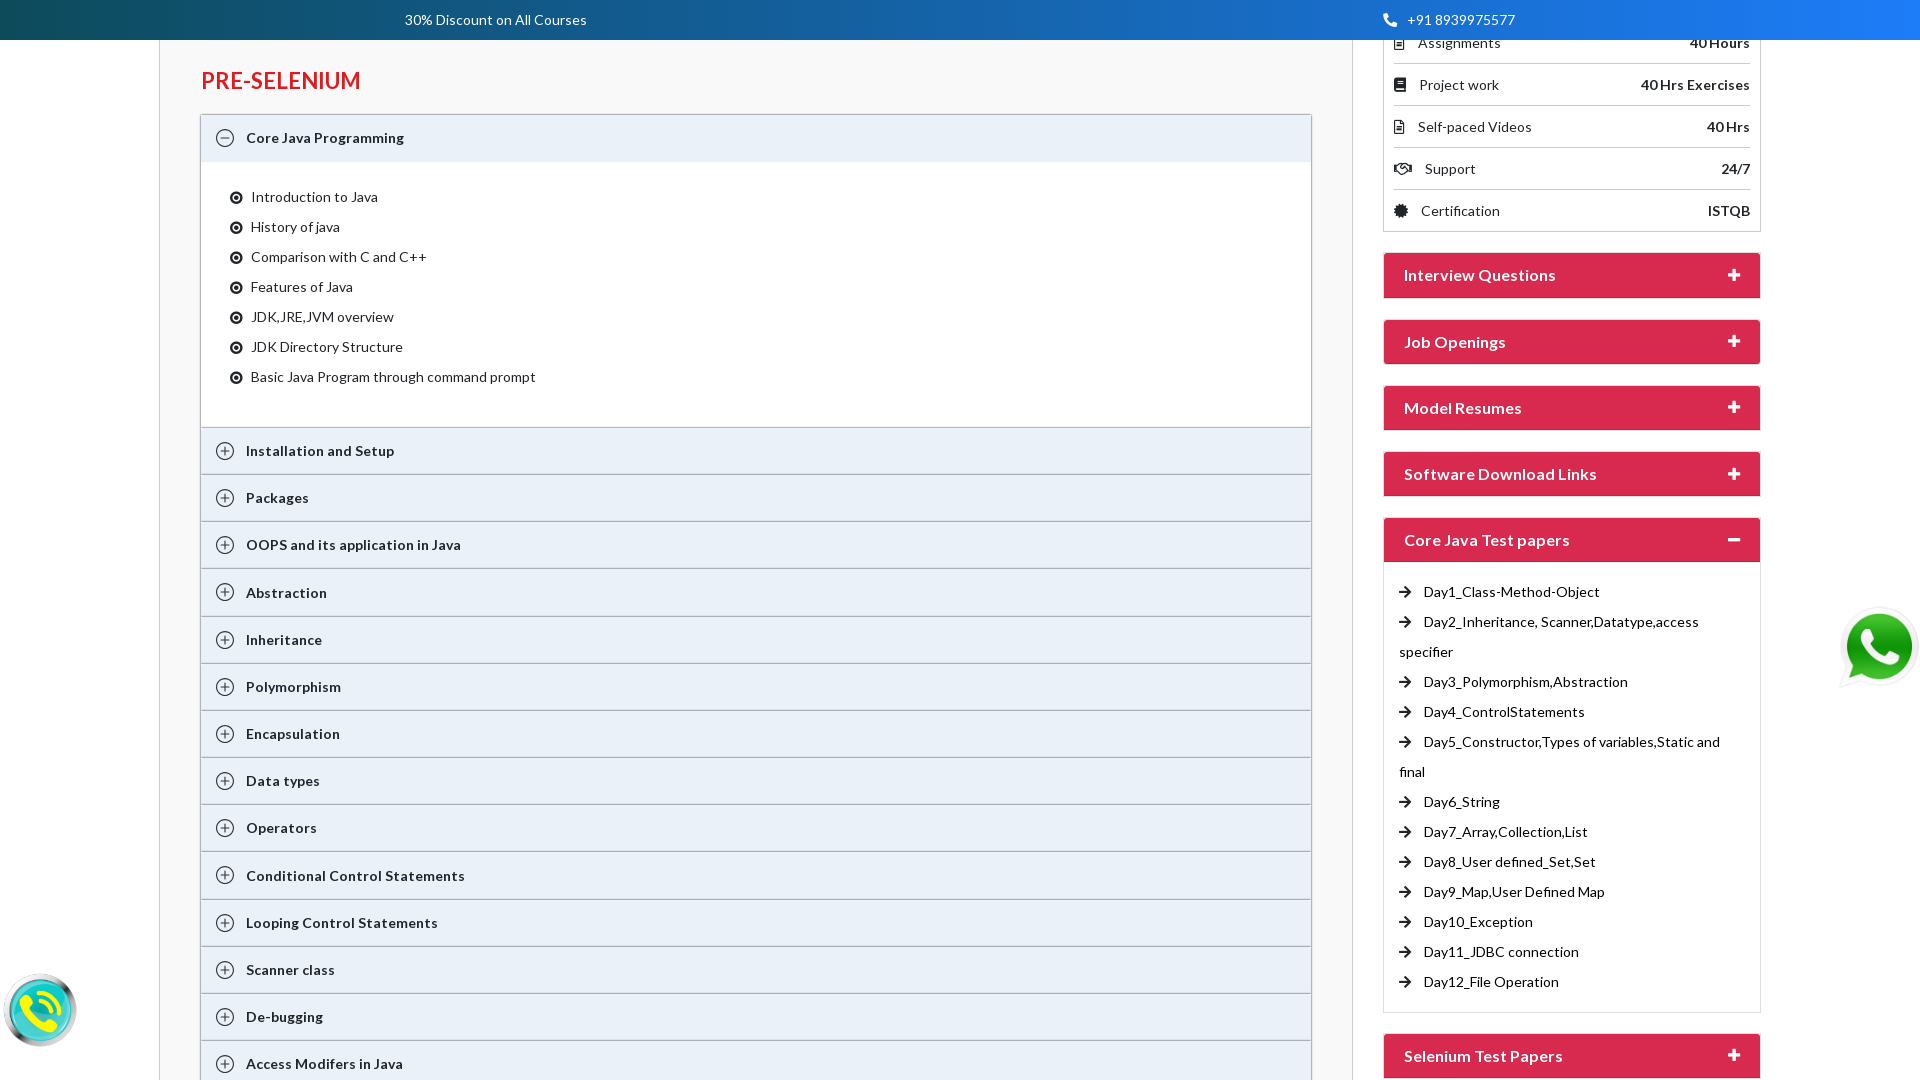

Waited 500ms for accordion animation to complete
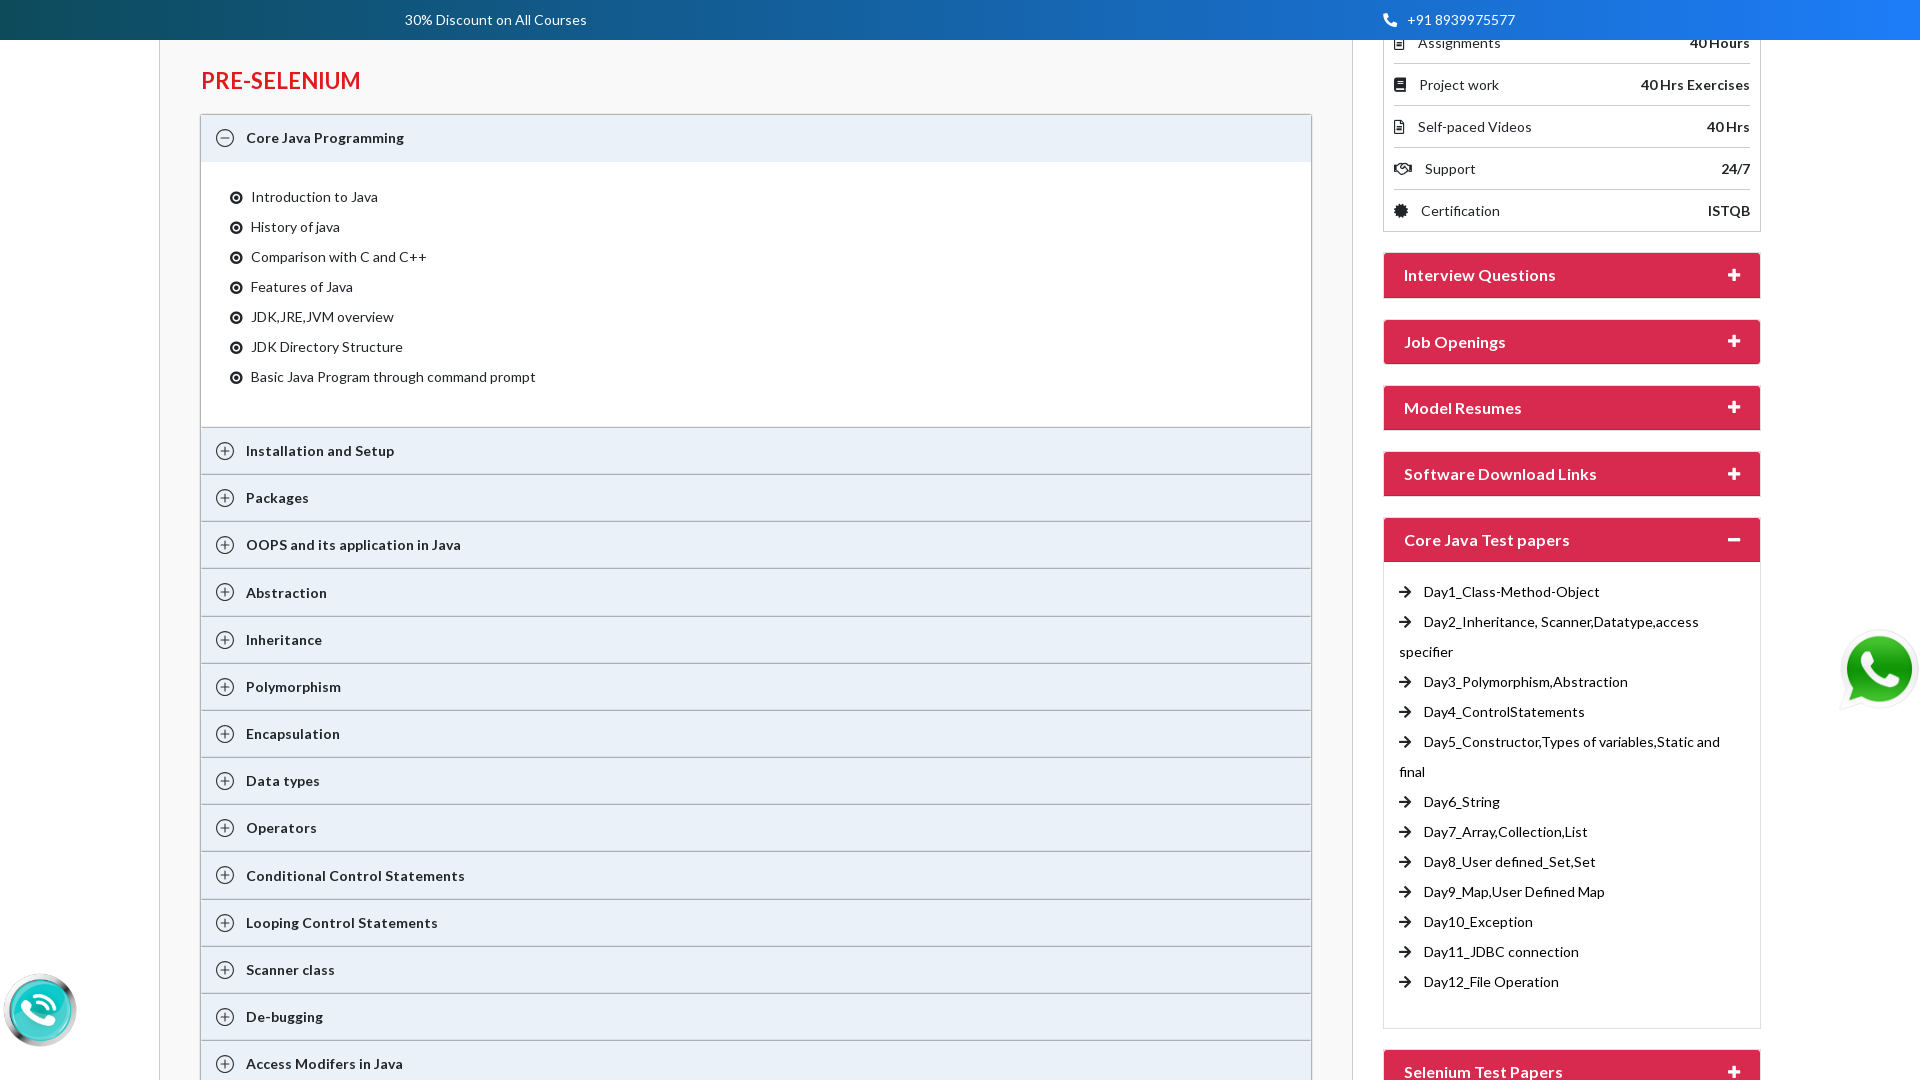

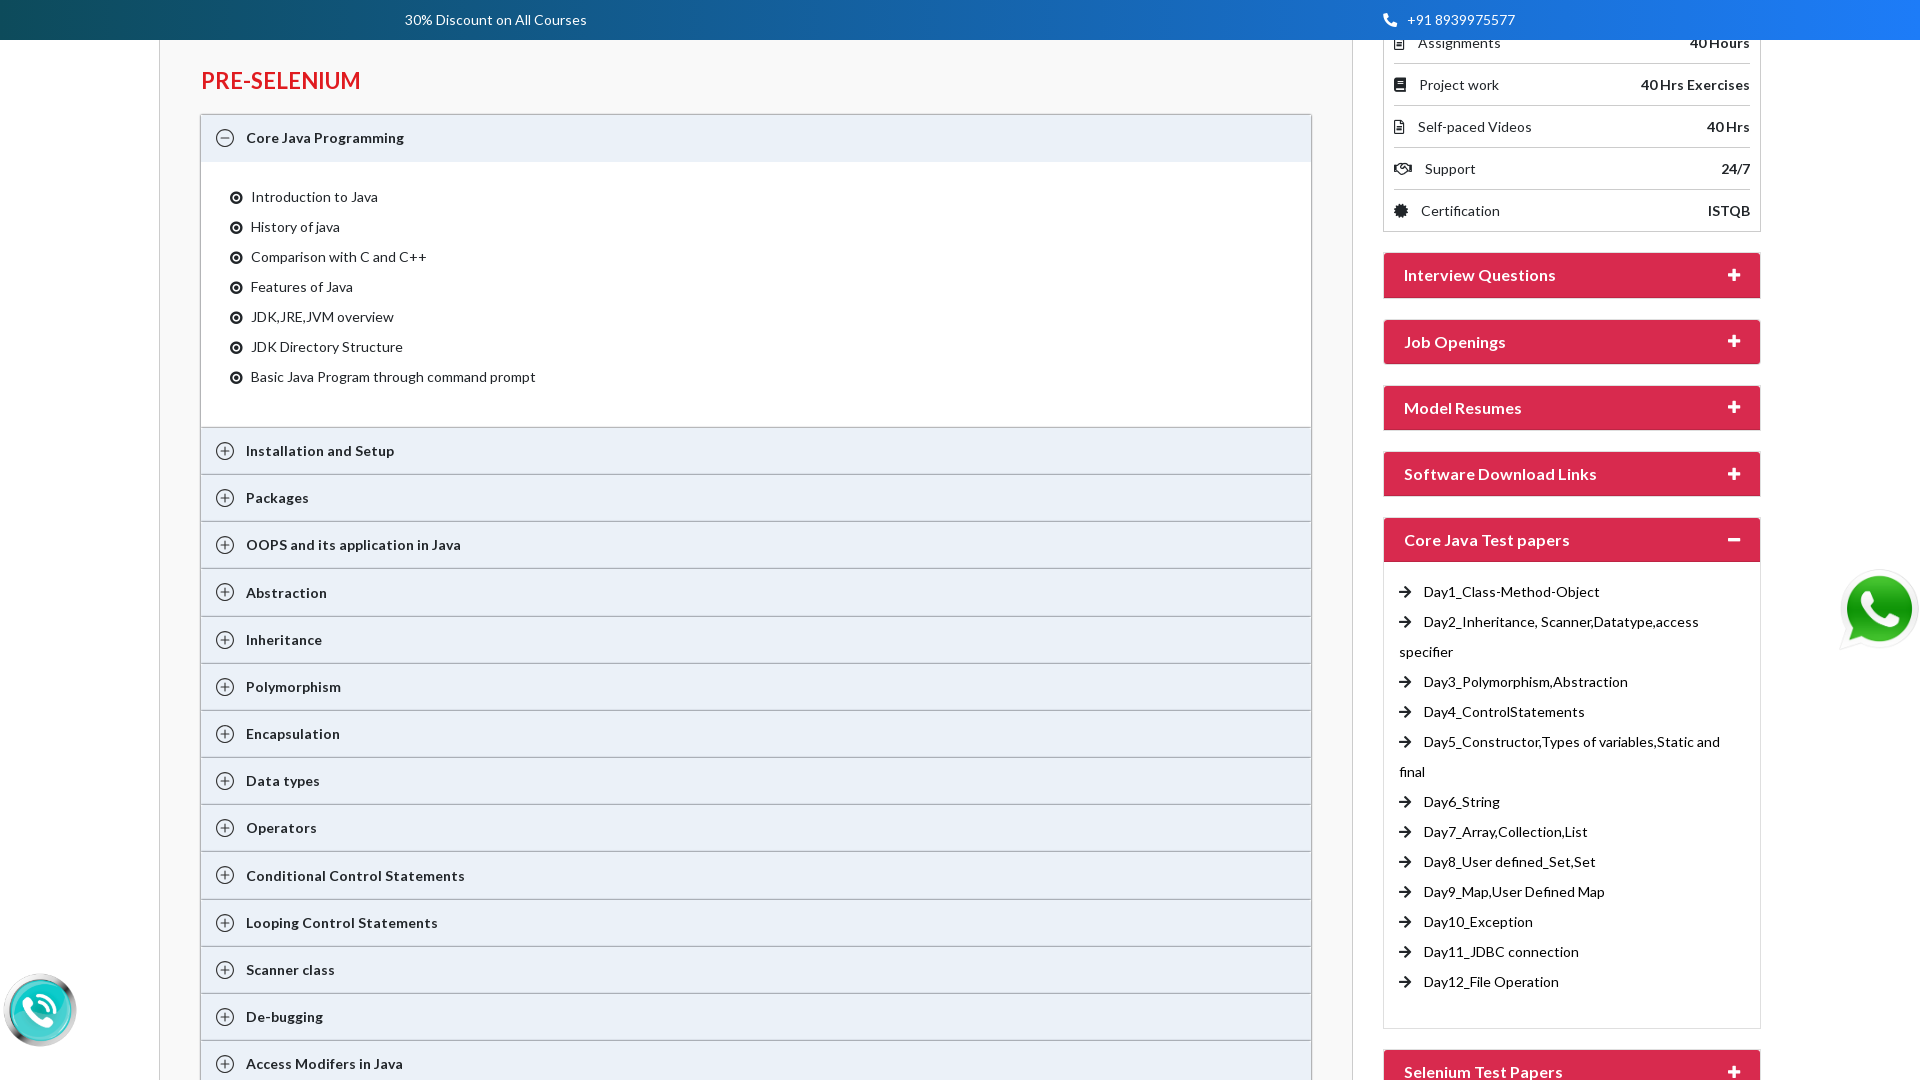